Tests invisible wait condition by clicking start button and waiting for loading icon to disappear before verifying text

Starting URL: https://automationfc.github.io/dynamic-loading/

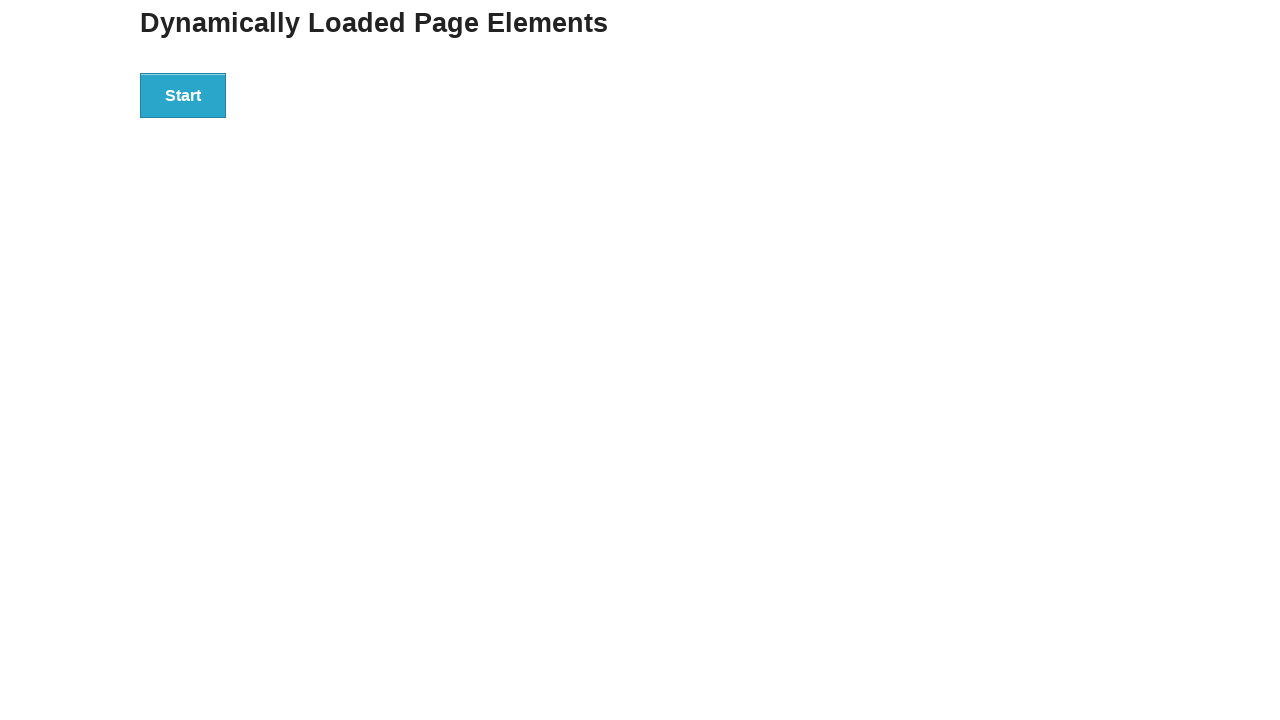

Clicked start button at (183, 95) on div#start>button
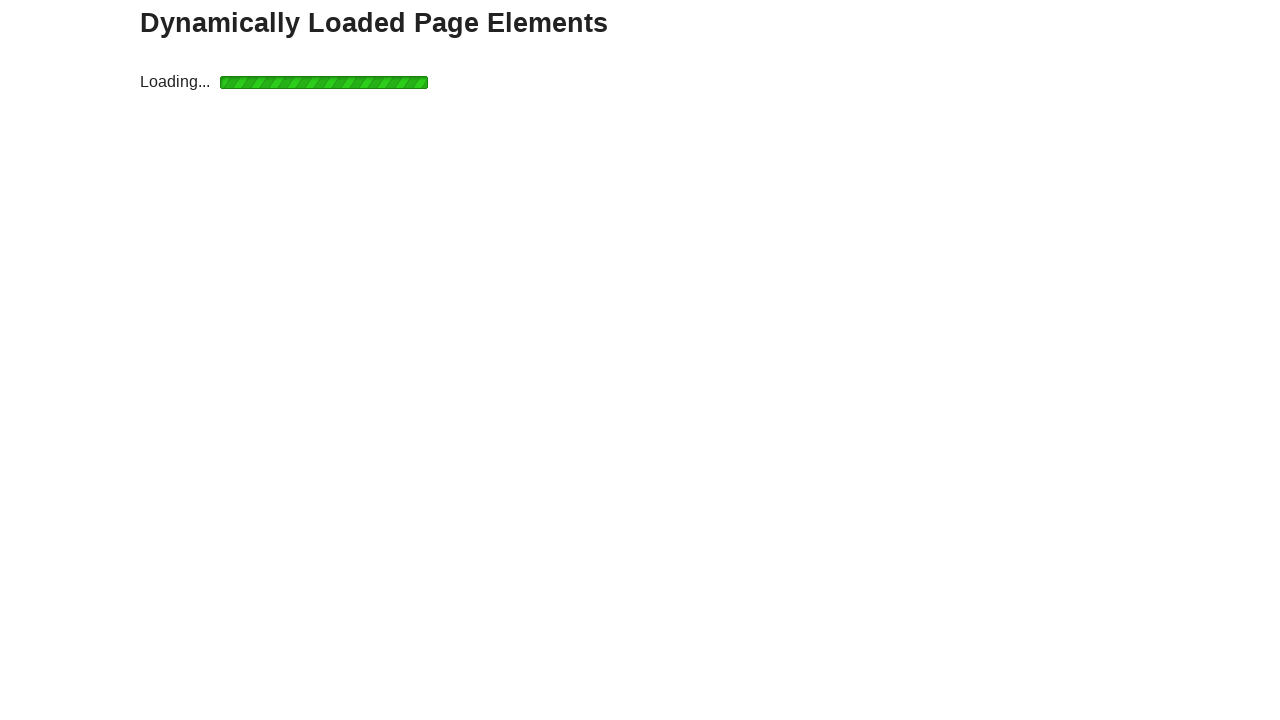

Loading icon disappeared
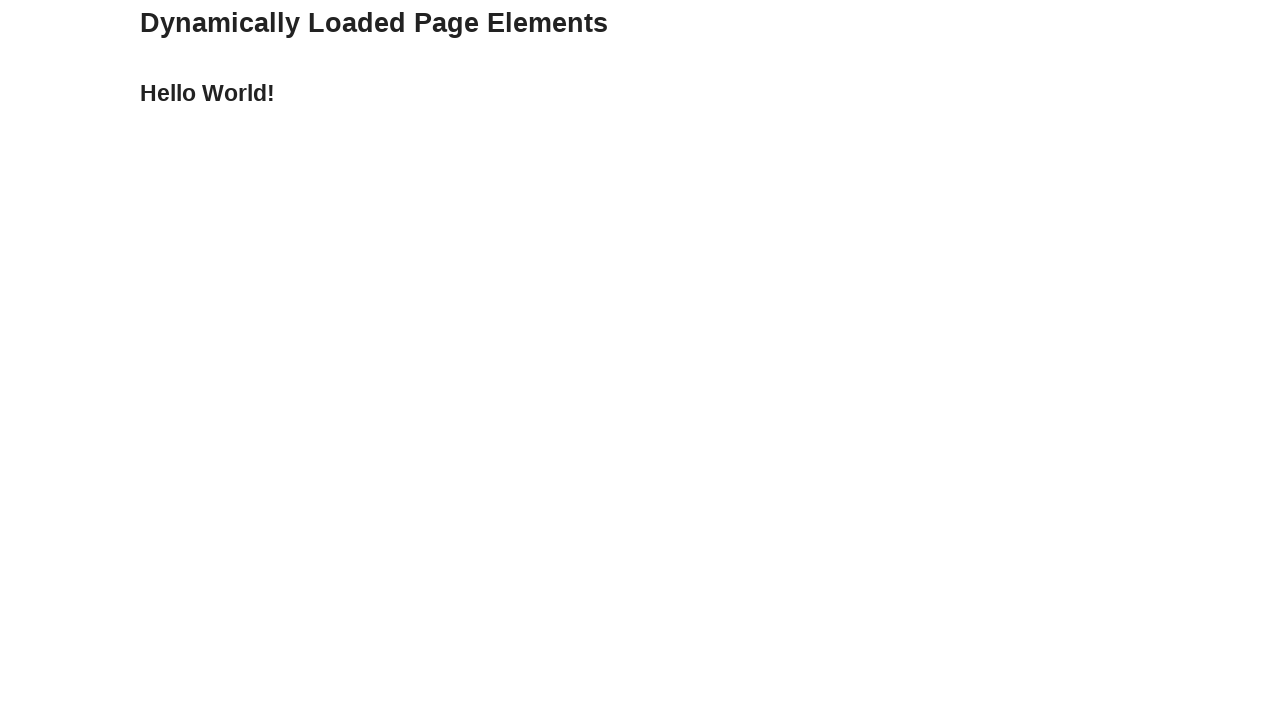

Verified 'Hello World!' text is displayed
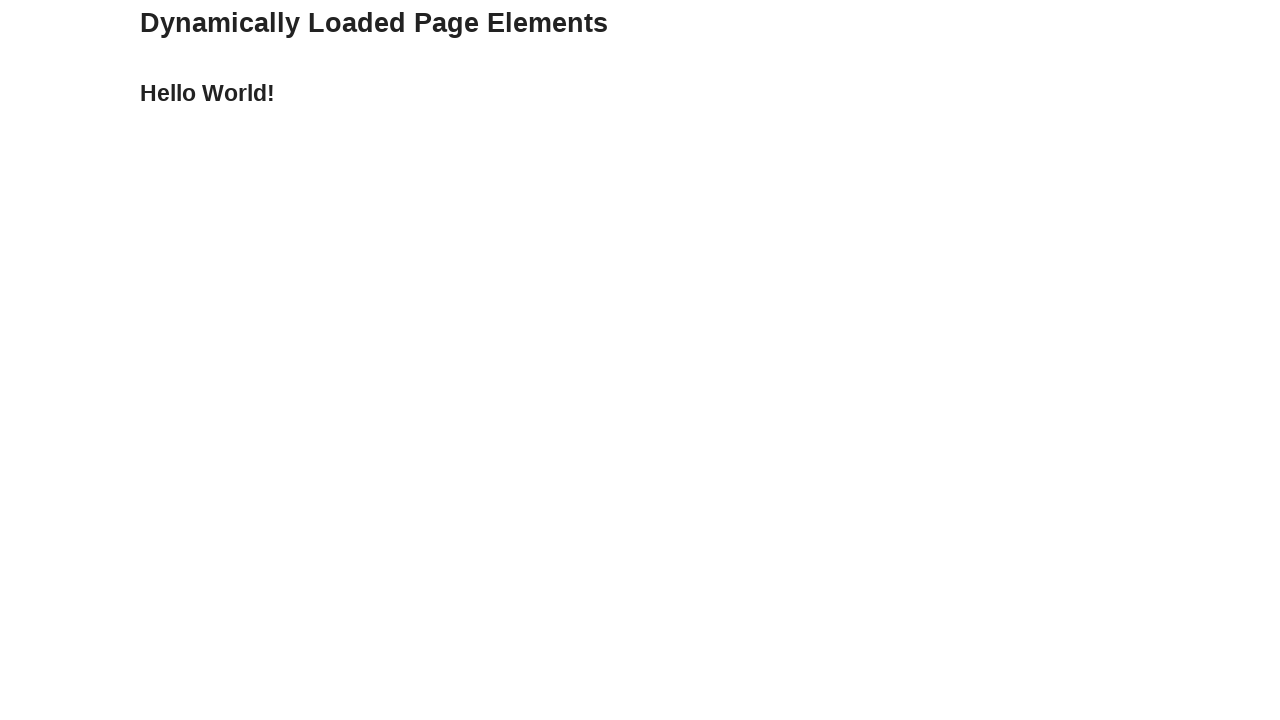

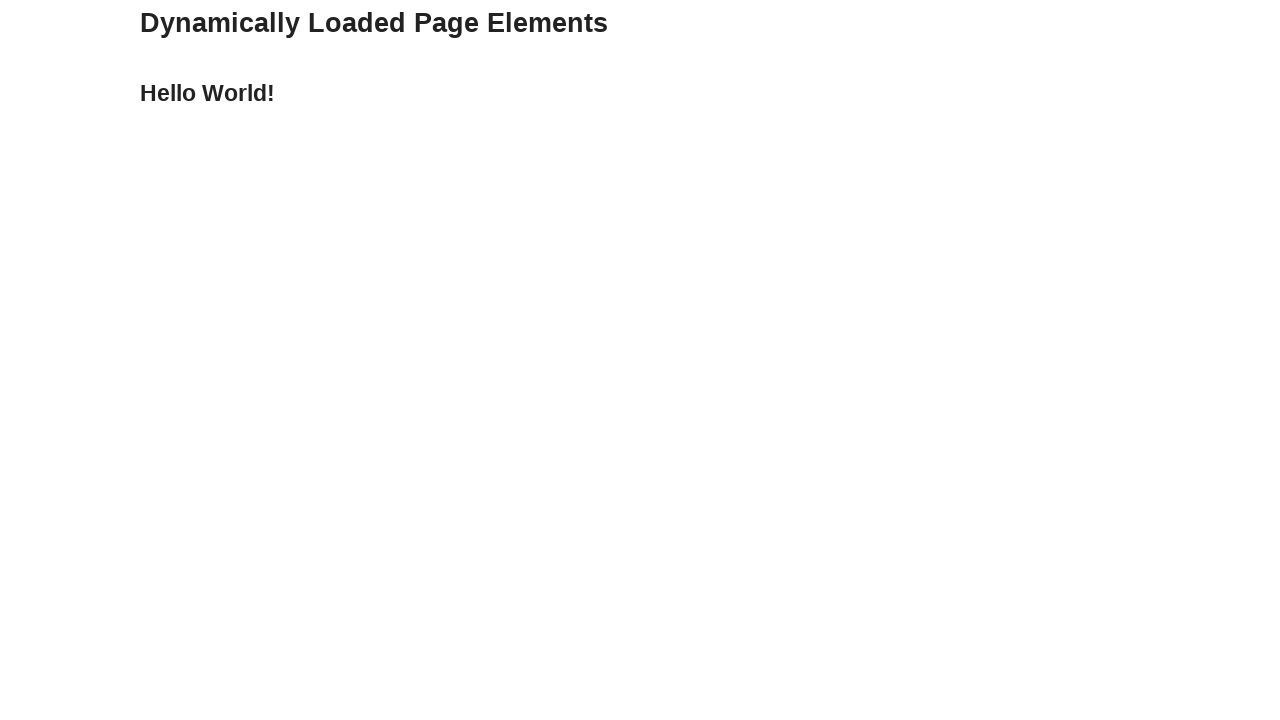